Tests mouse hover using element handle by navigating to Hovers page, hovering over the first avatar, and verifying user1 name is visible

Starting URL: https://practice.cydeo.com/

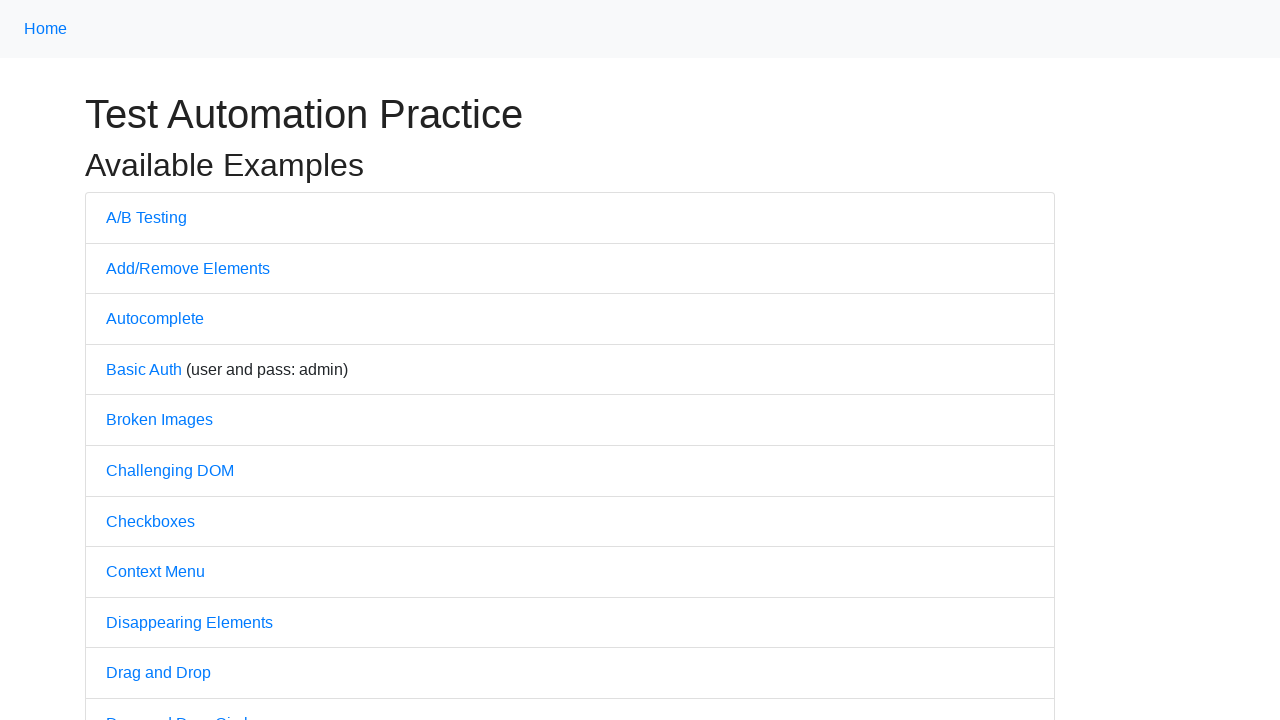

Clicked on Hovers link to navigate to Hovers page at (132, 360) on text='Hovers'
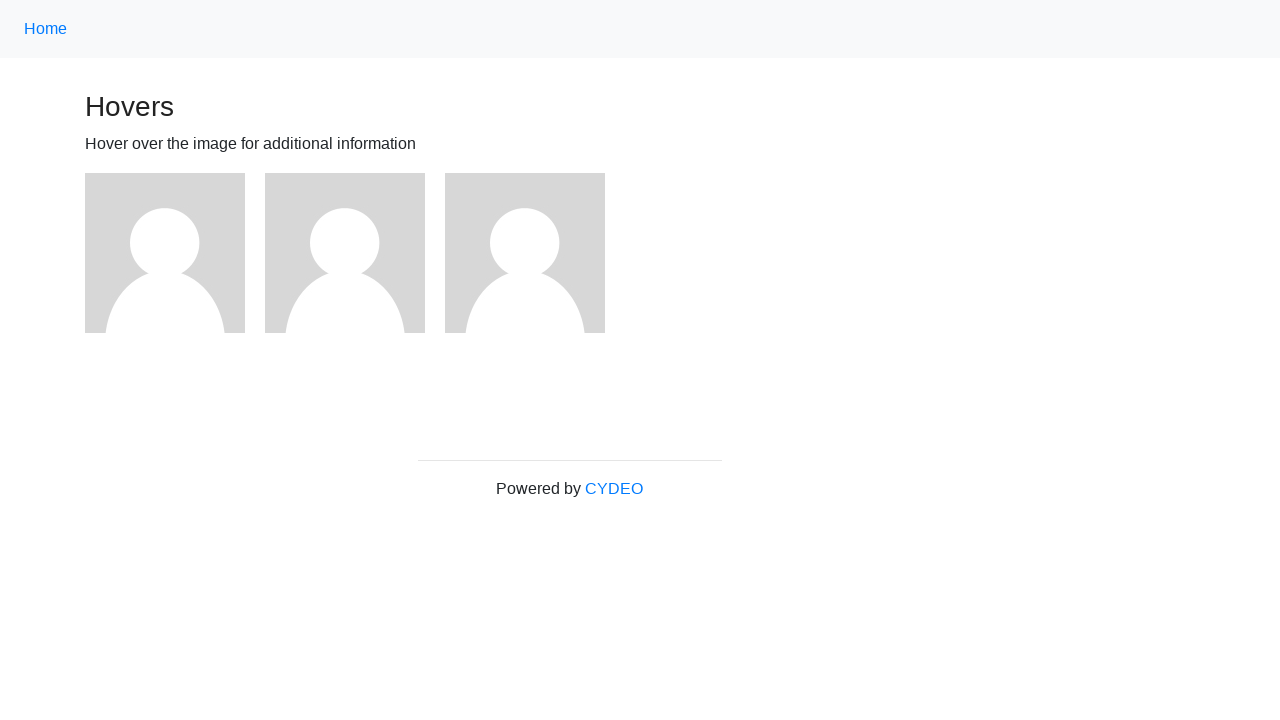

Selected first avatar element
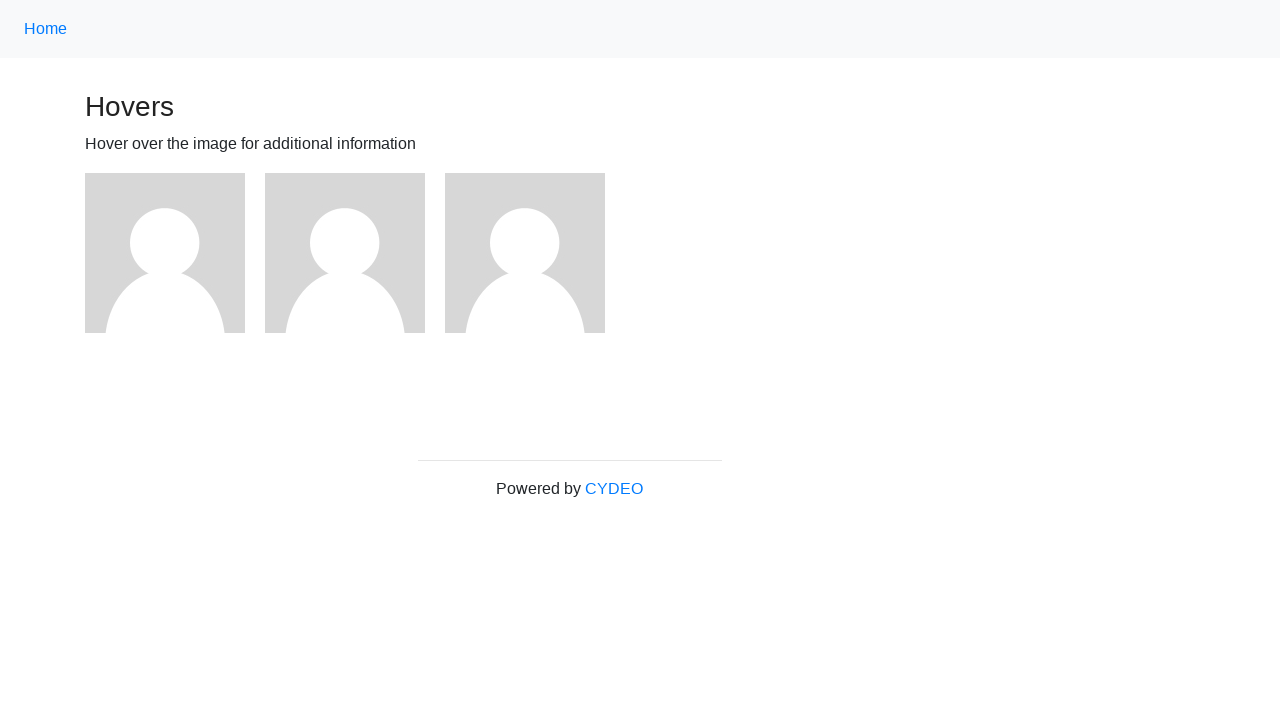

Hovered over the first avatar element
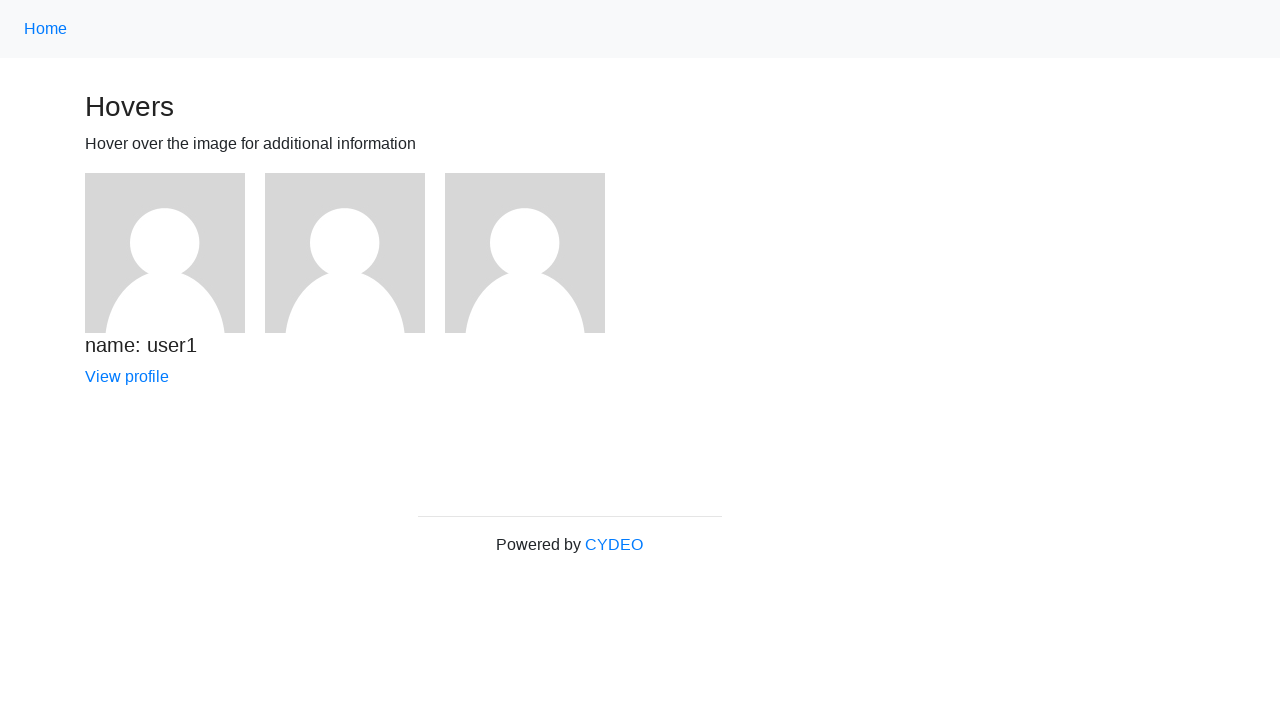

Verified that 'name: user1' text is visible on the page
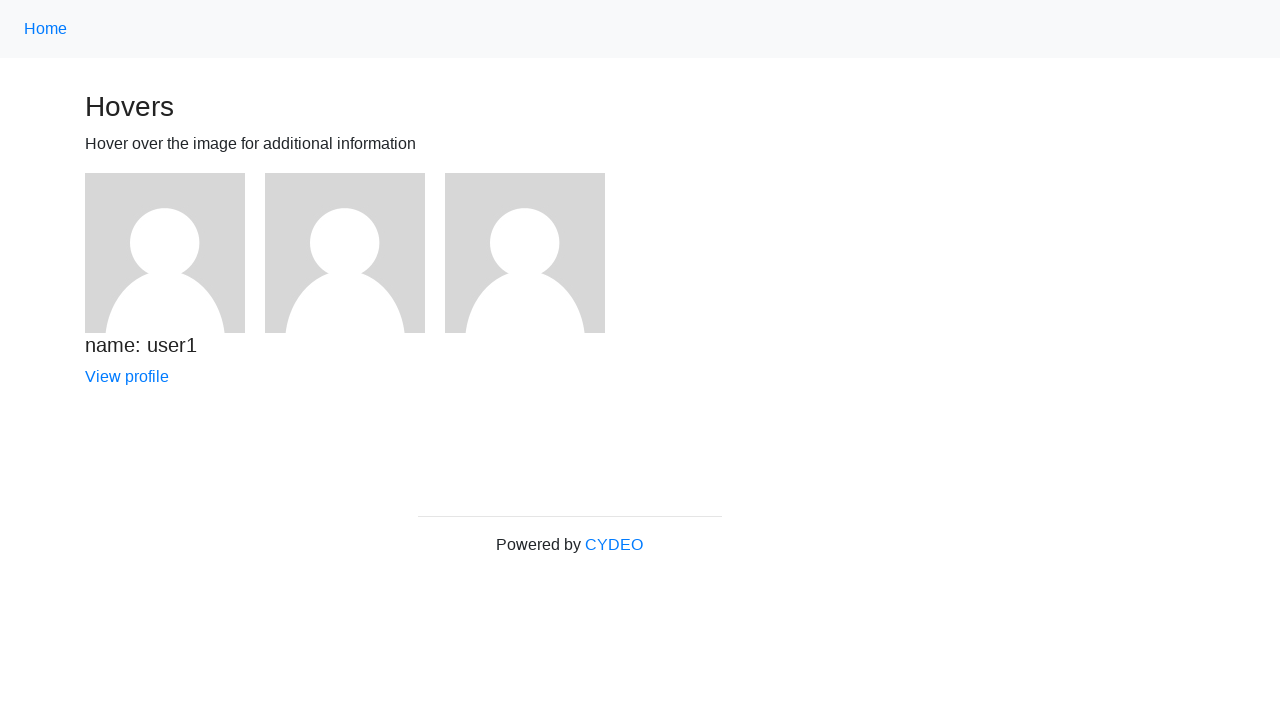

Asserted that the visible text content matches 'name: user1'
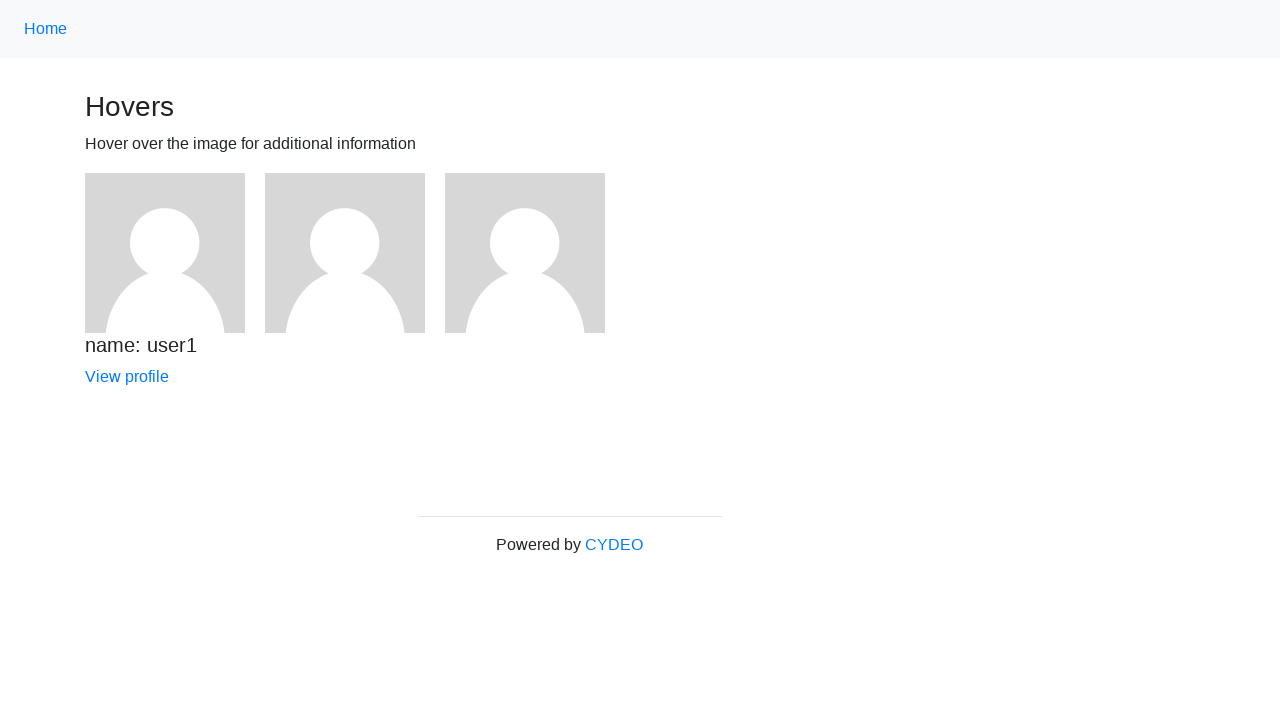

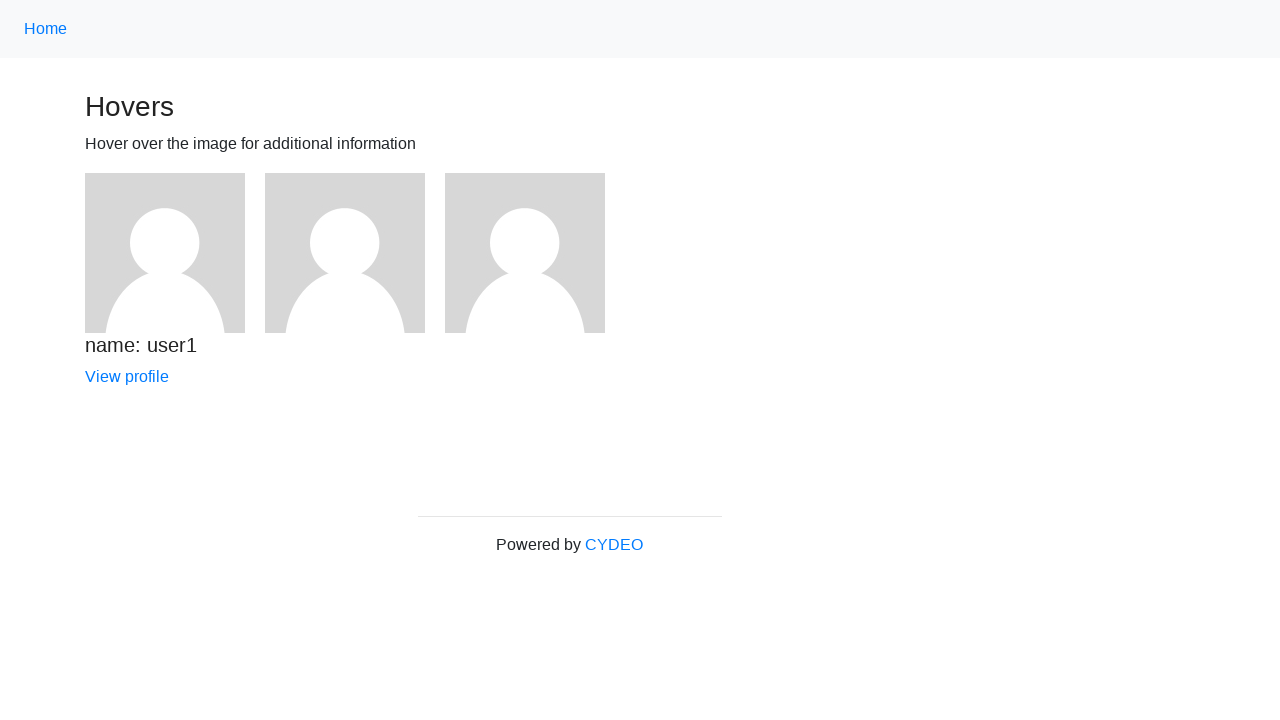